Navigates to OneDrive website and verifies the page loads successfully

Starting URL: https://onedrive.live.com

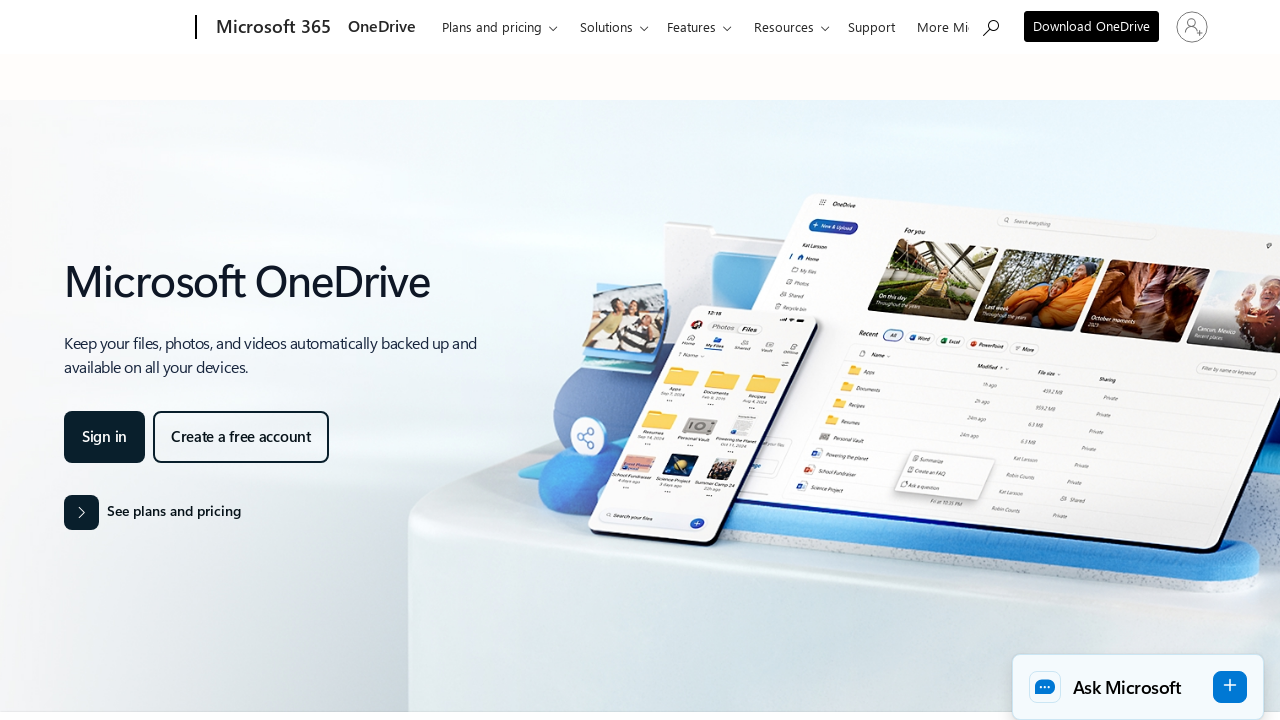

Navigated to OneDrive website at https://onedrive.live.com
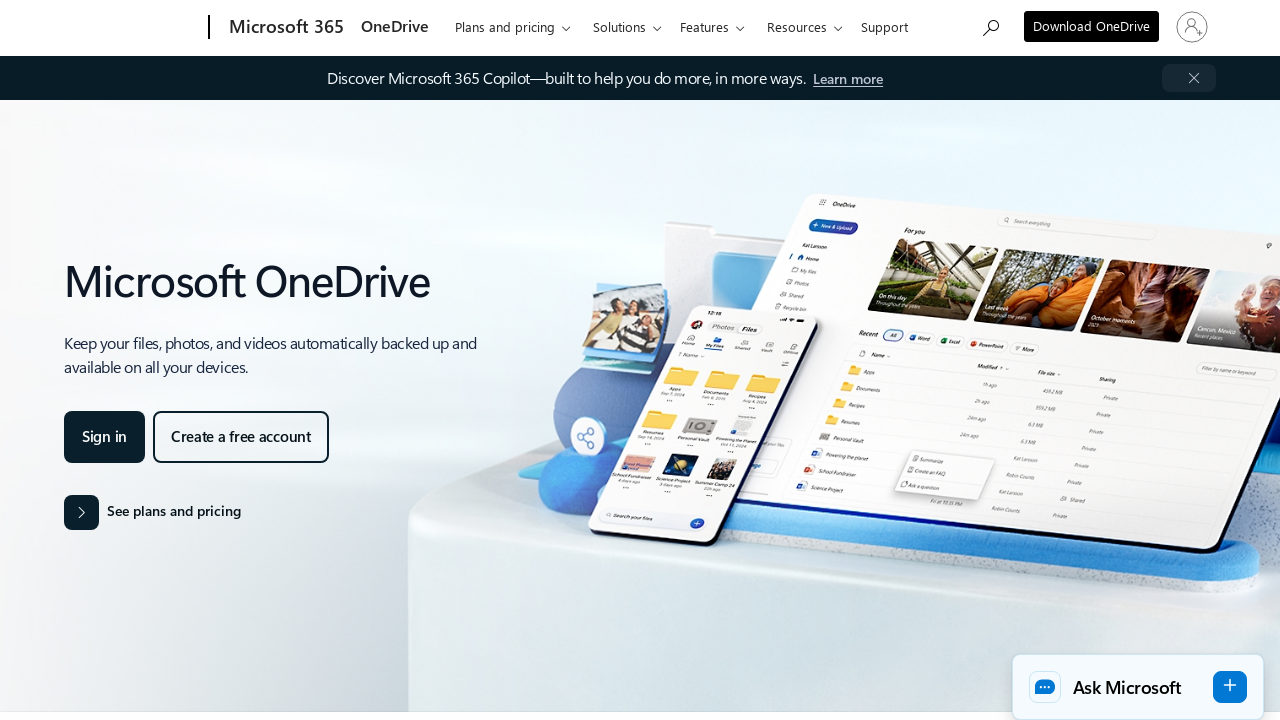

Page DOM content loaded successfully
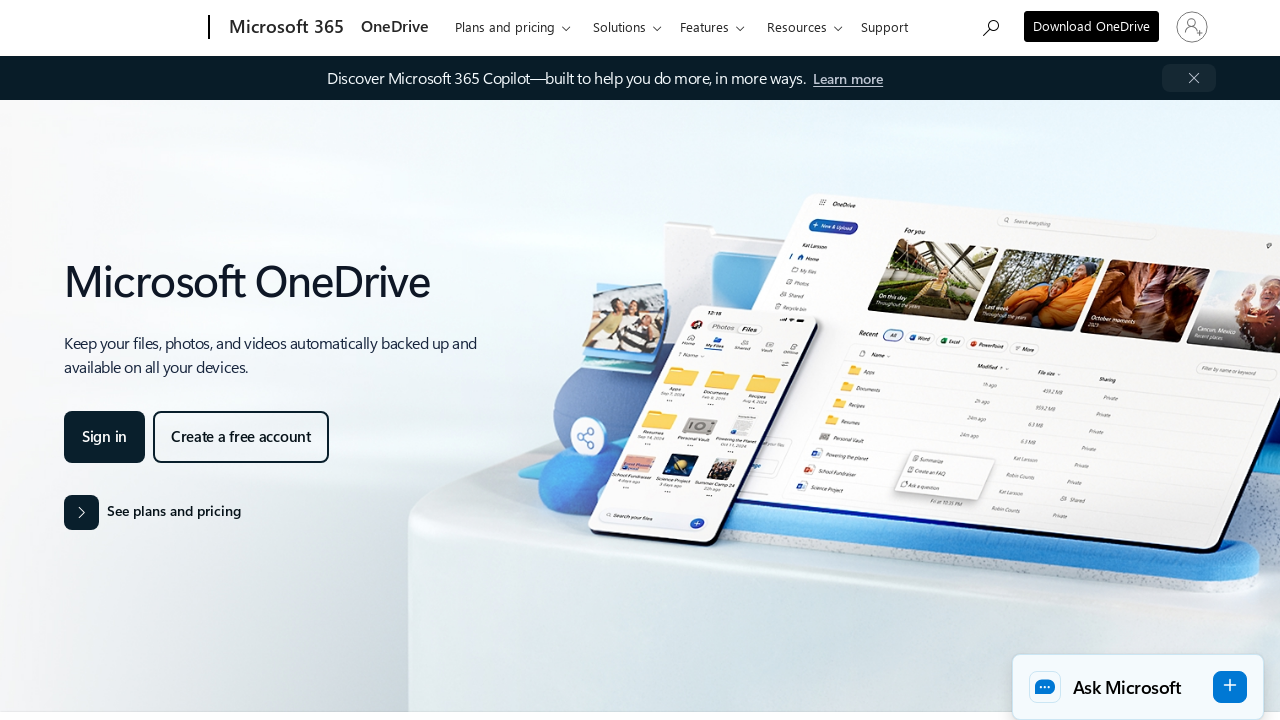

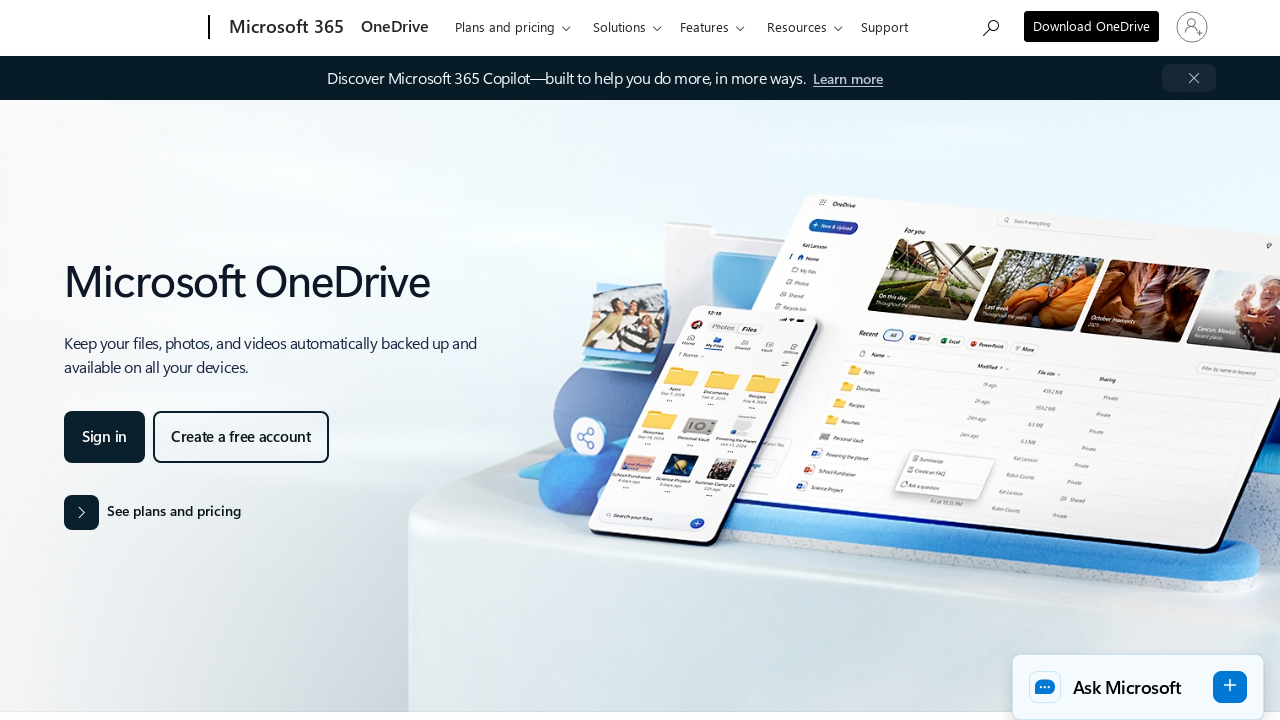